Tests interaction with iframes by locating a frame and filling a text input field within it

Starting URL: https://ui.vision/demo/webtest/frames/

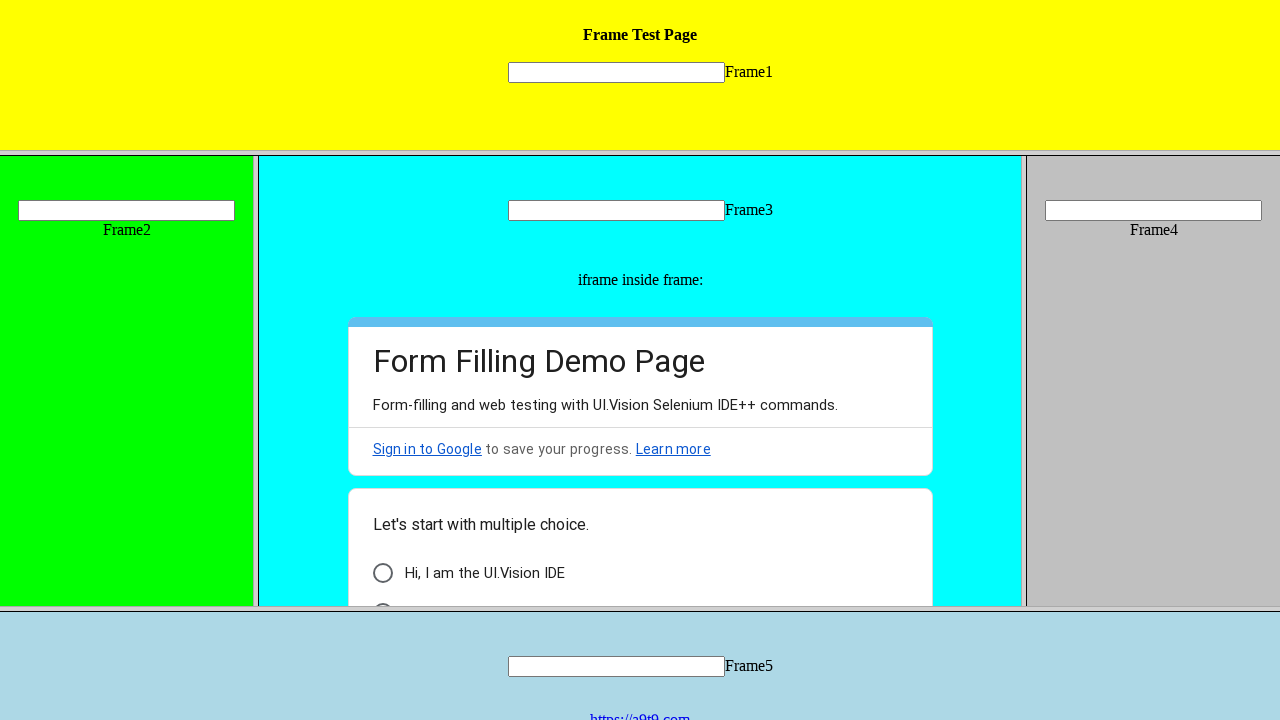

Located text input field within iframe (frame_1.html)
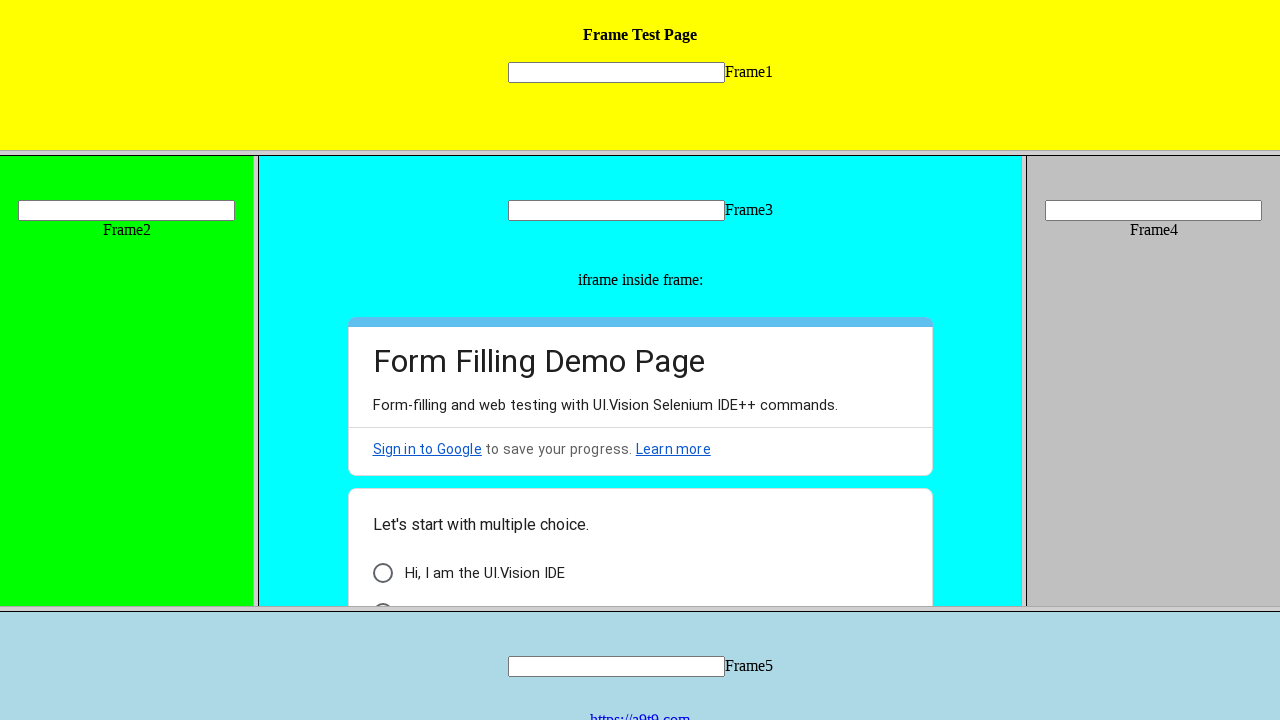

Filled iframe text input field with 'Hello' on frame[src='frame_1.html'] >> internal:control=enter-frame >> [name='mytext1']
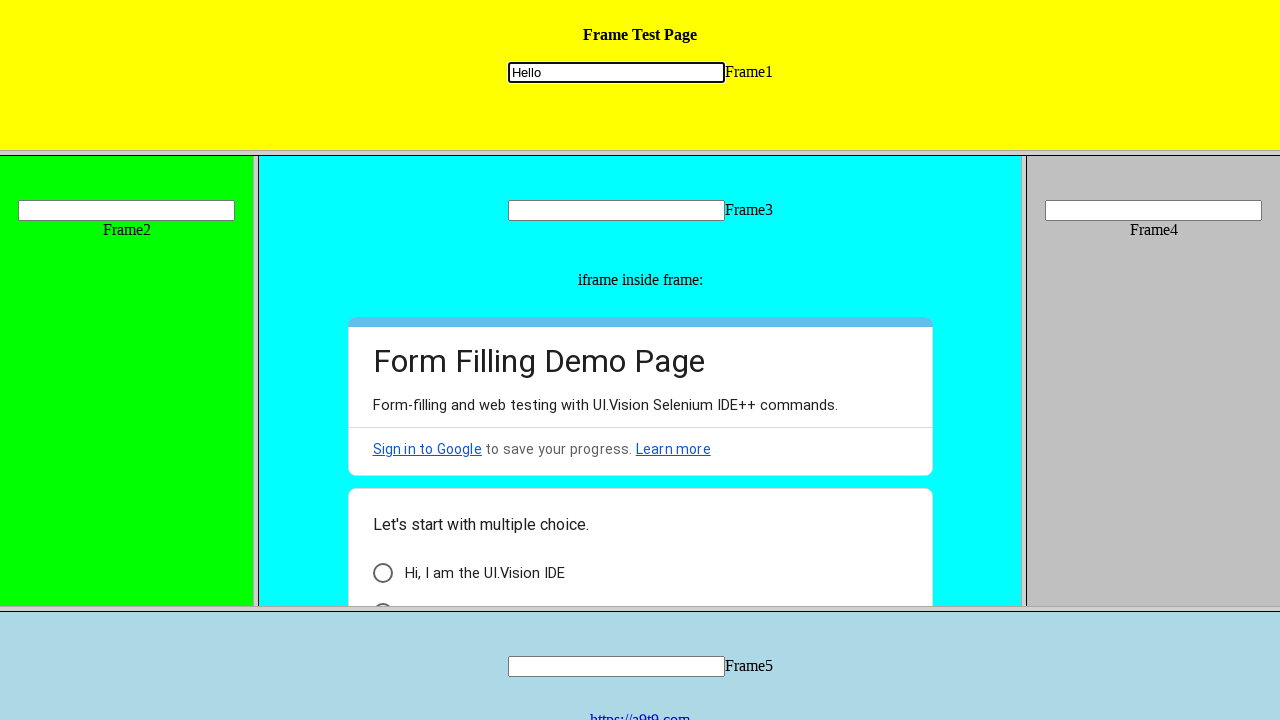

Waited 1000ms for action to complete
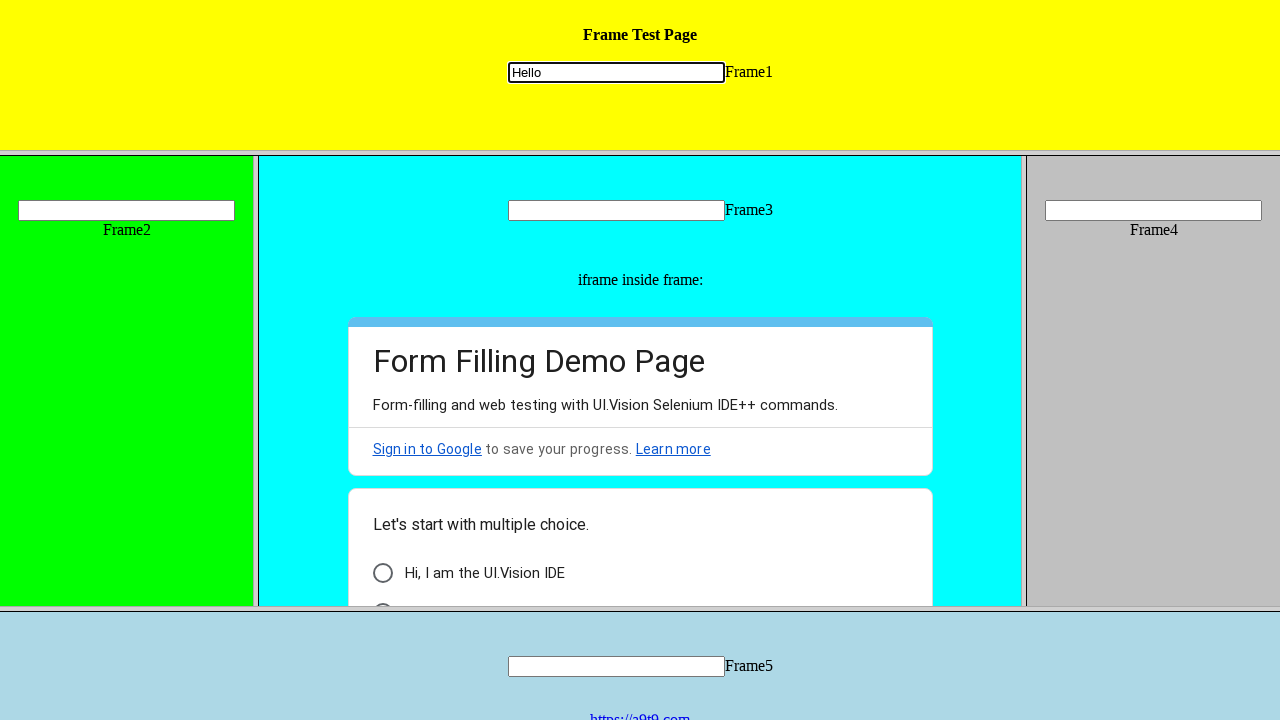

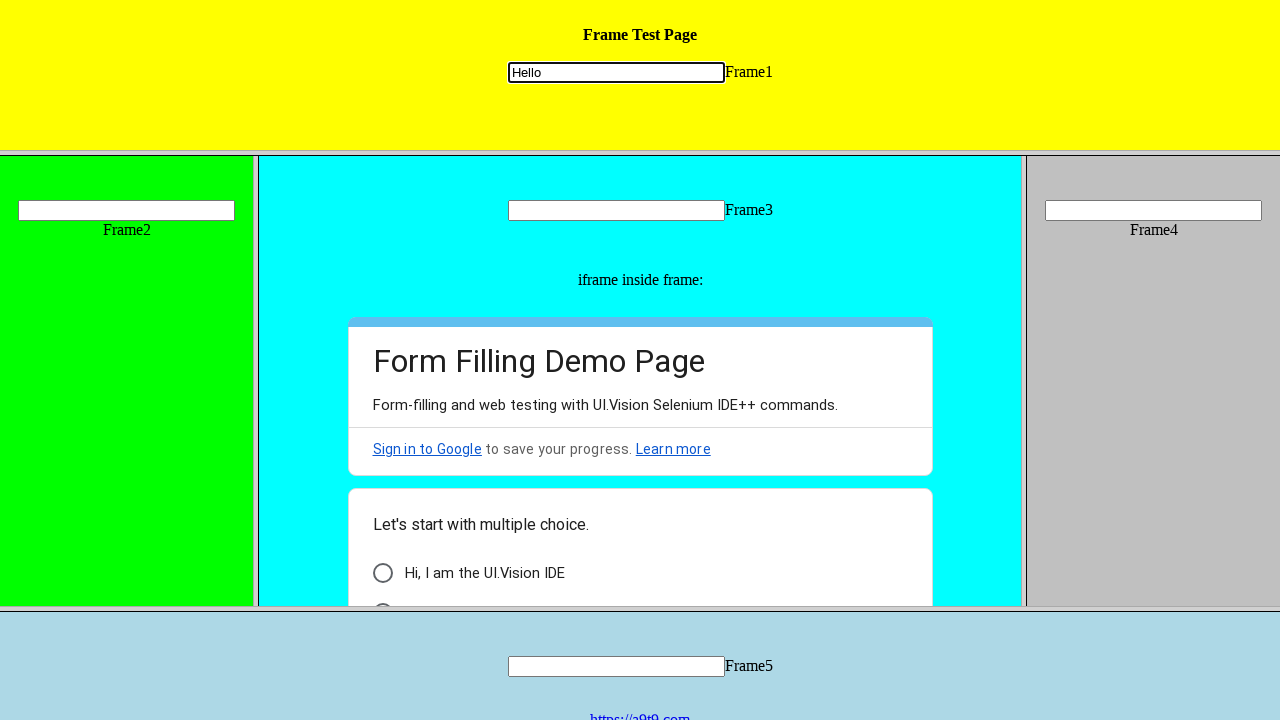